Tests state dropdown selection by selecting Illinois, then Virginia, then California, and verifies that California is the final selected option.

Starting URL: https://practice.cydeo.com/dropdown

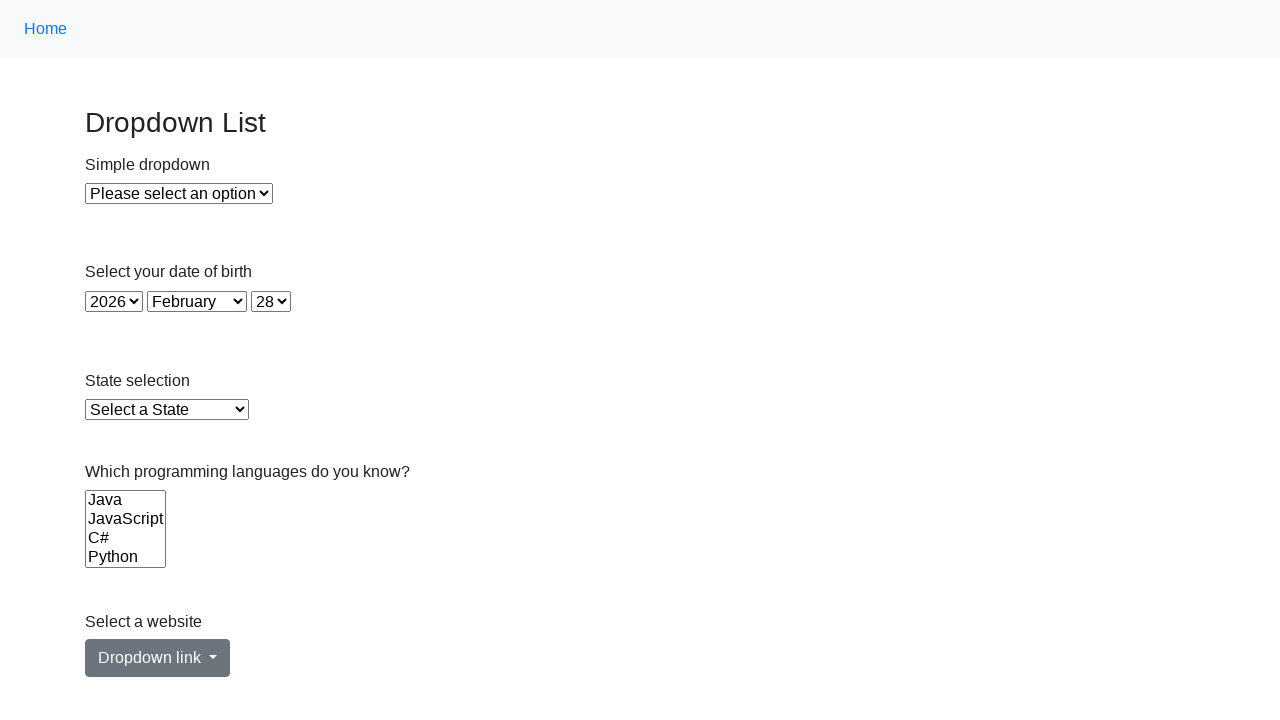

Selected Illinois from state dropdown by visible text on select#state
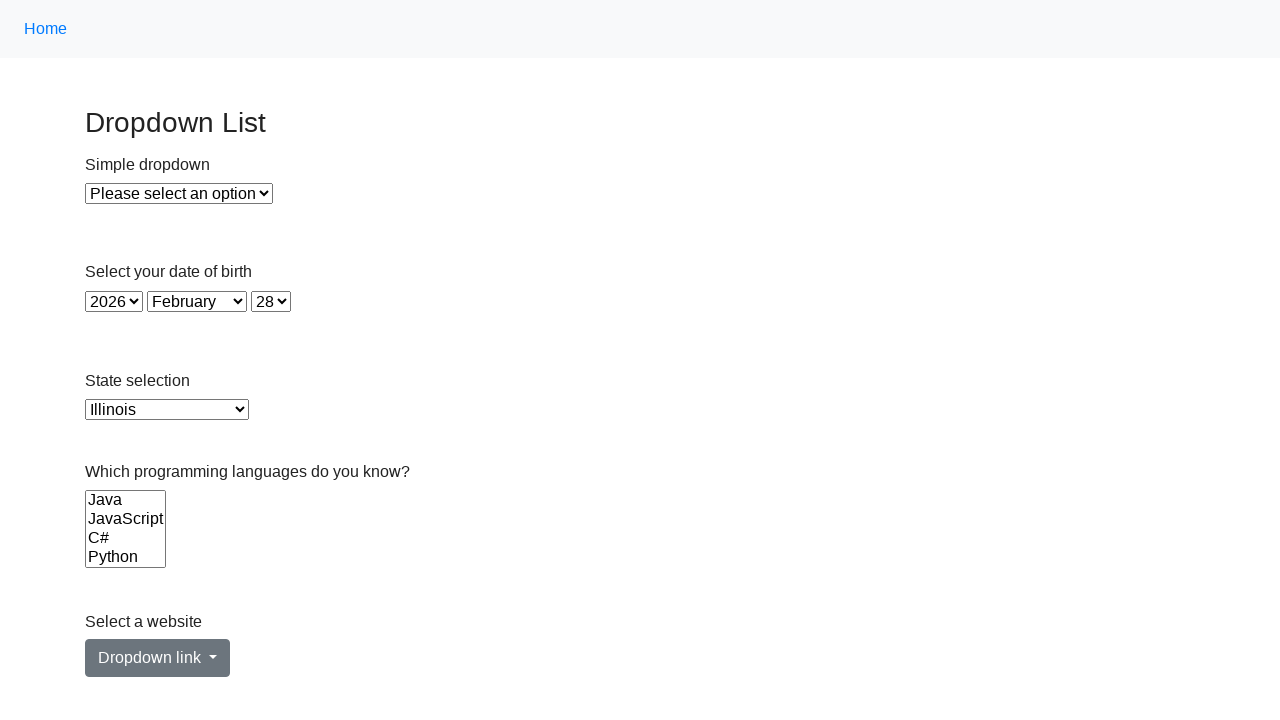

Selected Virginia from state dropdown by value on select#state
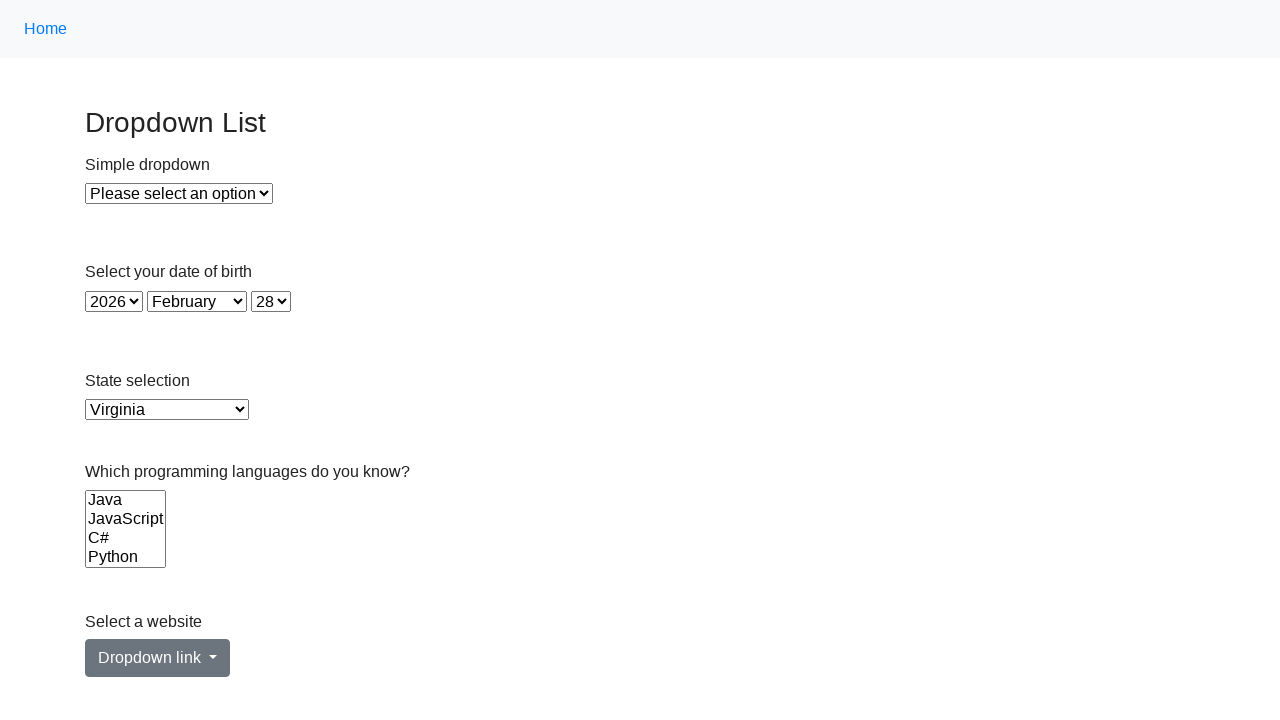

Selected California from state dropdown by index (5) on select#state
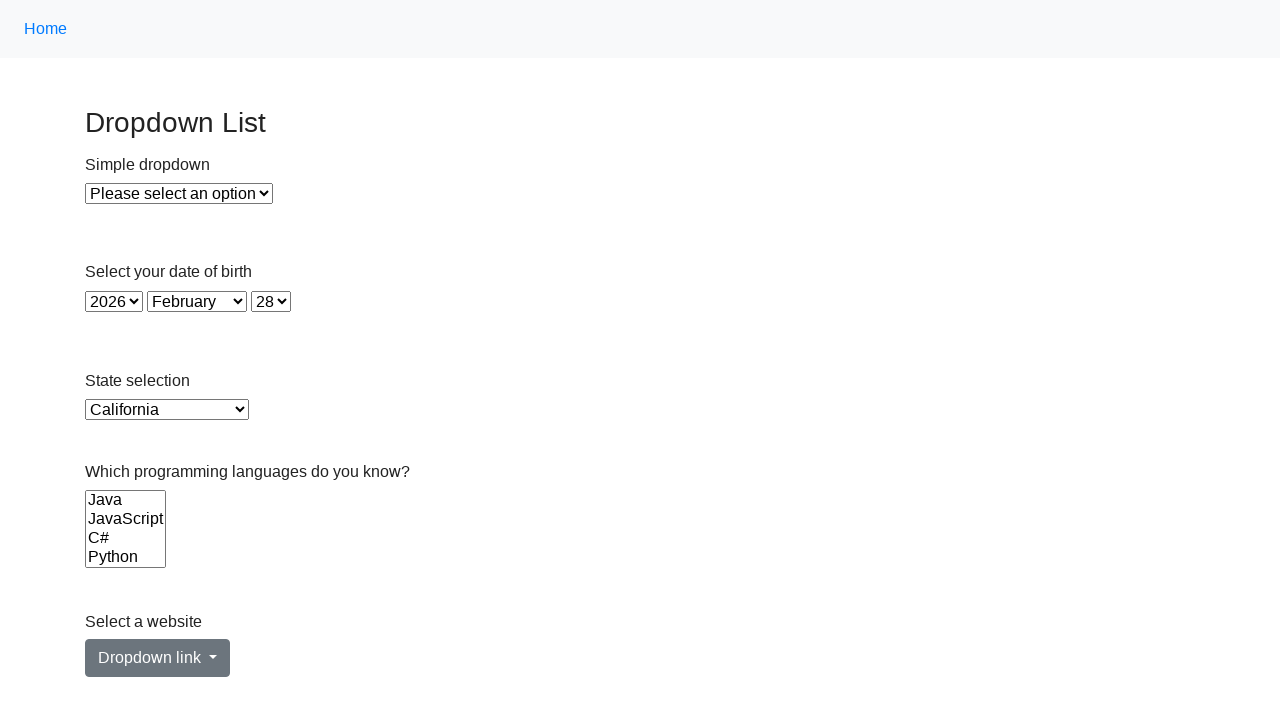

Located checked option element in state dropdown
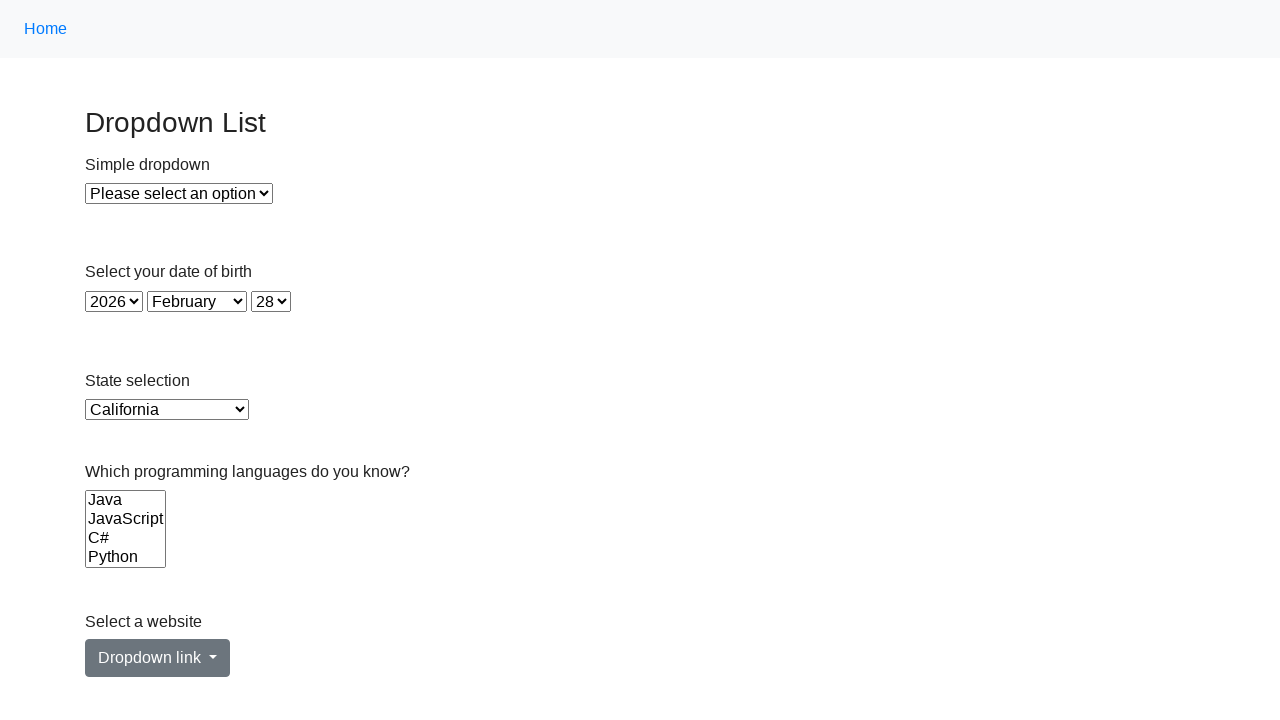

Verified California is the final selected option
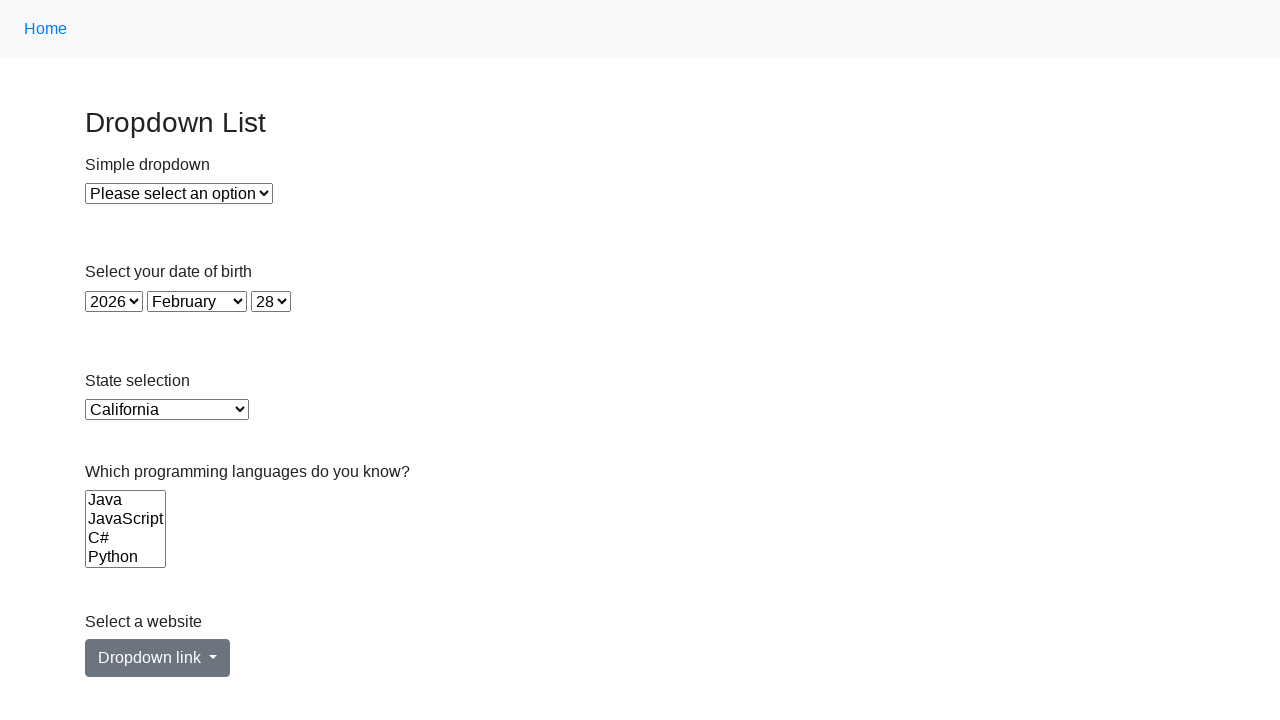

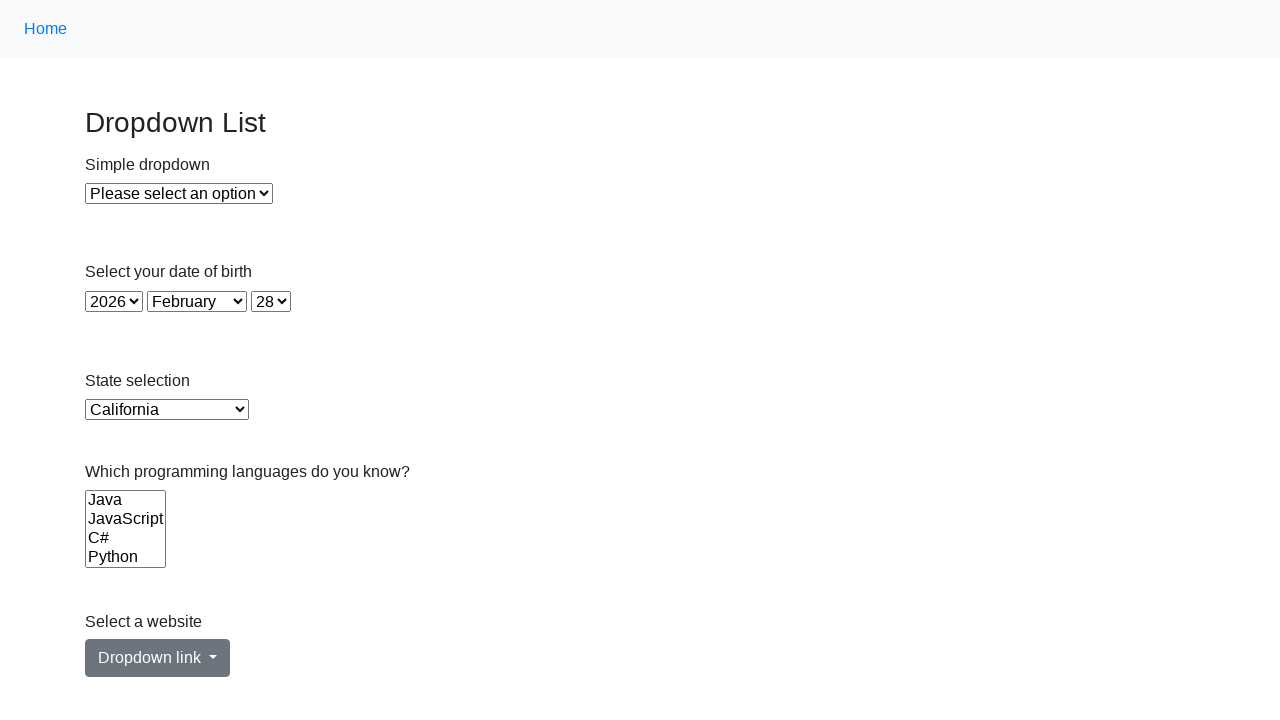